Navigates to Bell Integrator website and verifies that the page title contains "Bell Integrator"

Starting URL: https://bellintegrator.ru/

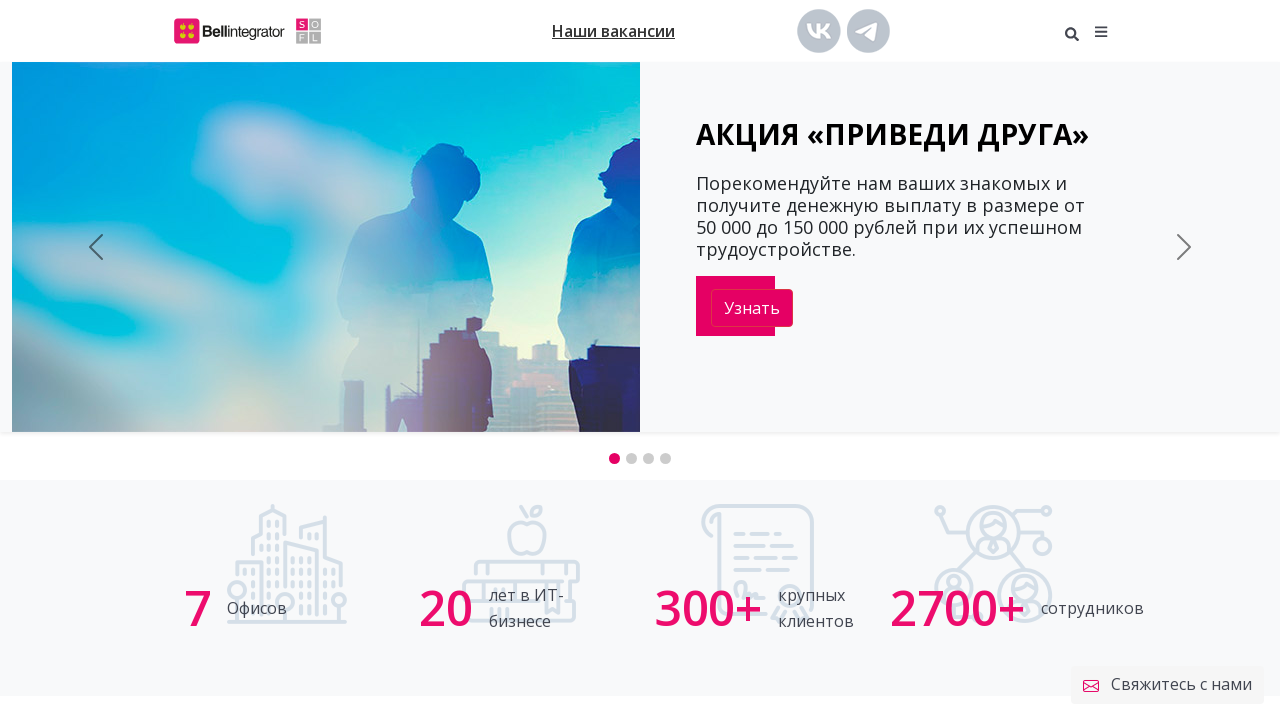

Waited for page to load (domcontentloaded state)
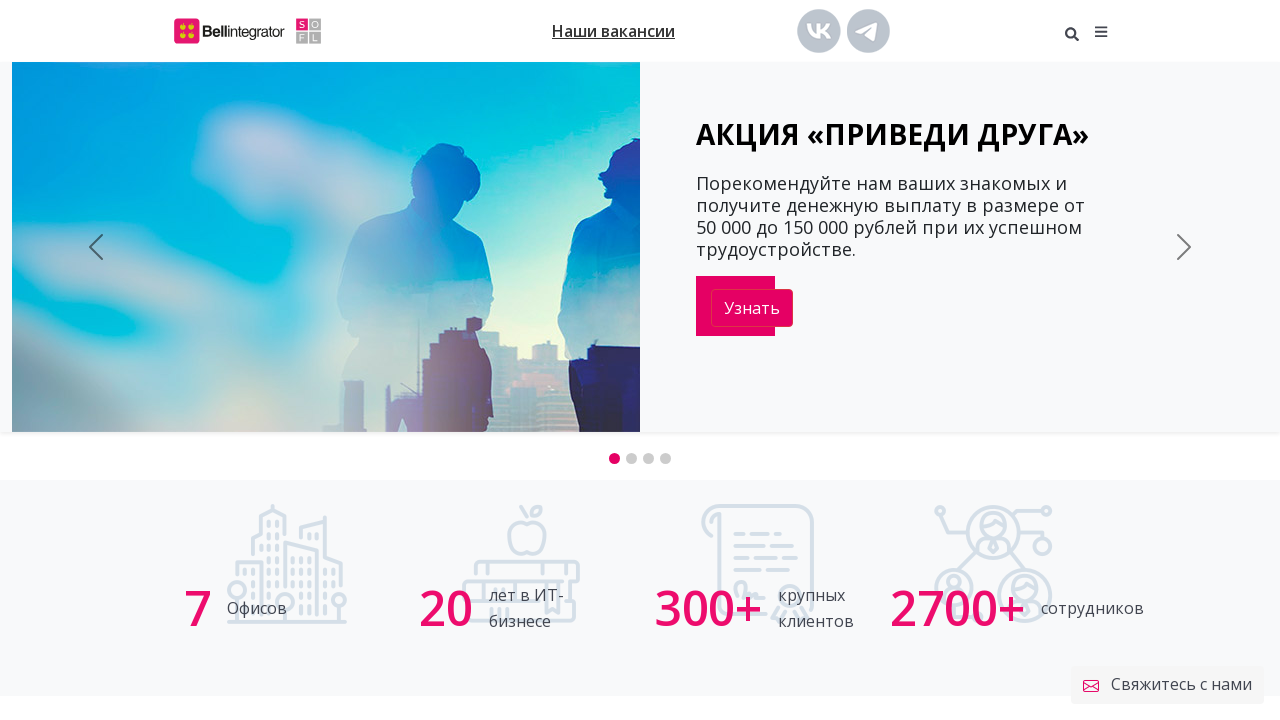

Retrieved page title: 'Разработка цифровых сервисов | Bell Integrator'
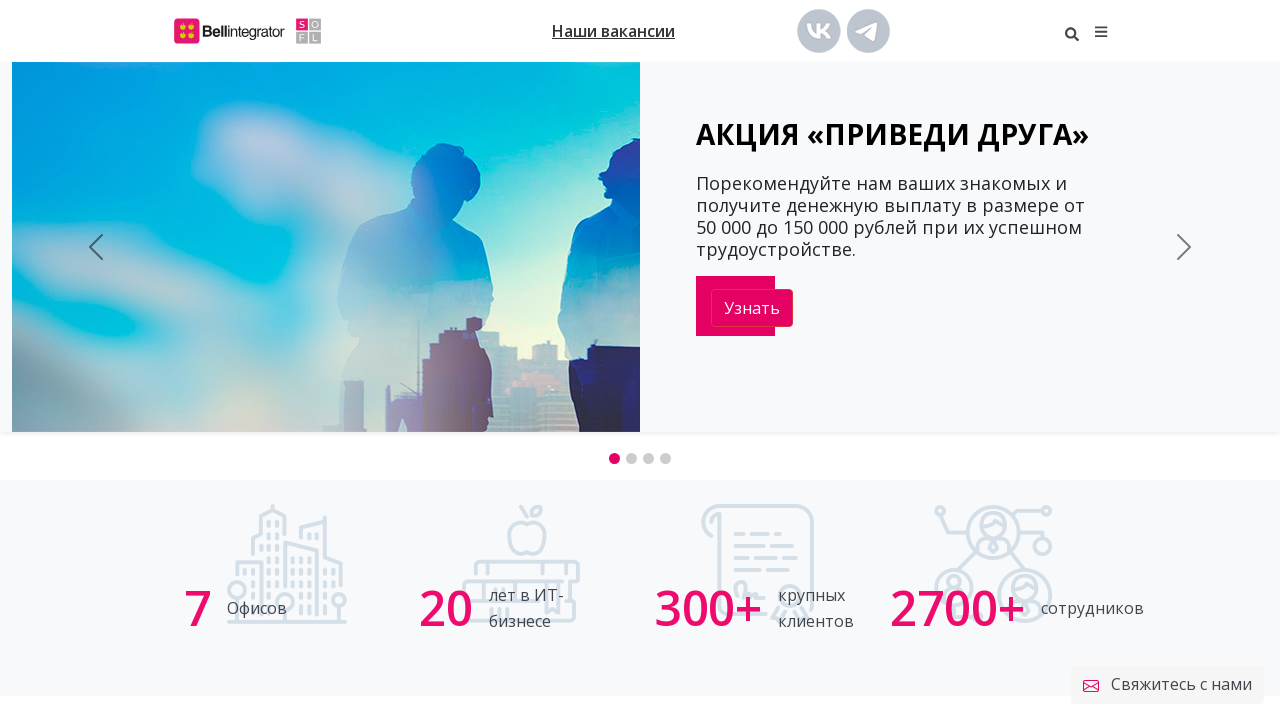

Verified that page title contains 'Bell Integrator'
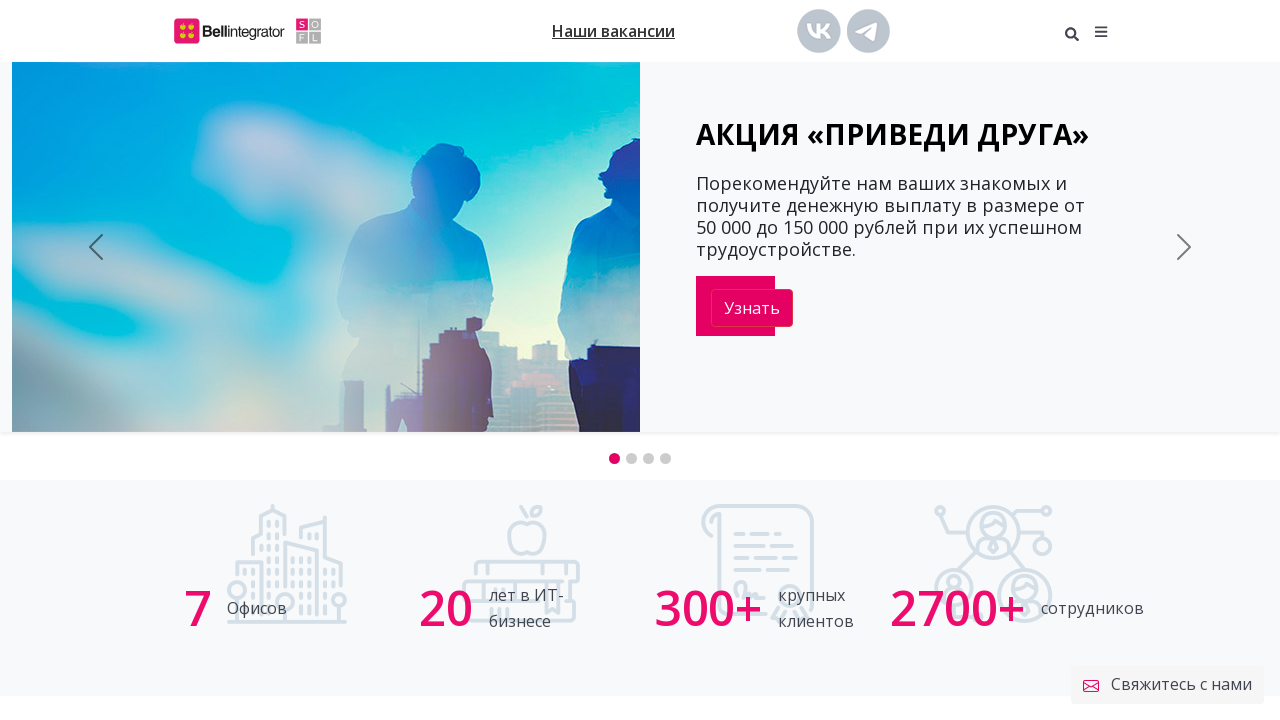

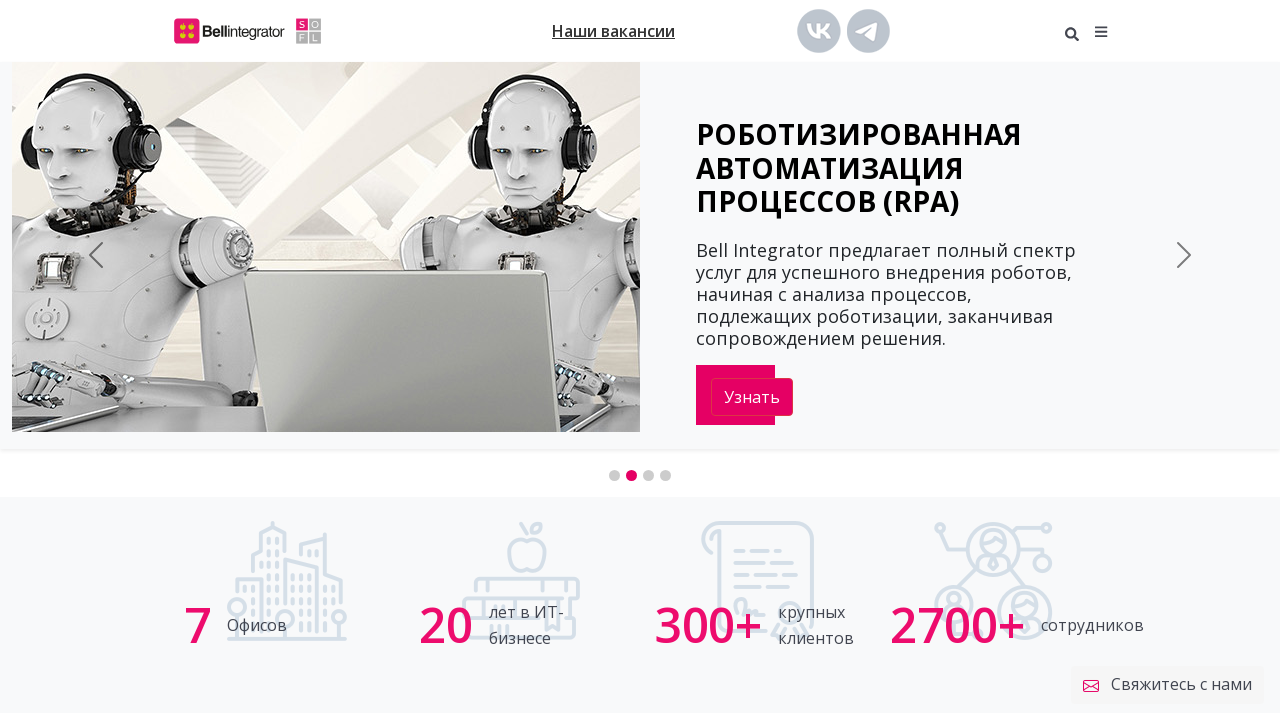